Tests iframe navigation and interaction by switching between nested frames, selecting a dropdown option, and filling text fields in different frame contexts

Starting URL: https://www.hyrtutorials.com/p/frames-practice.html

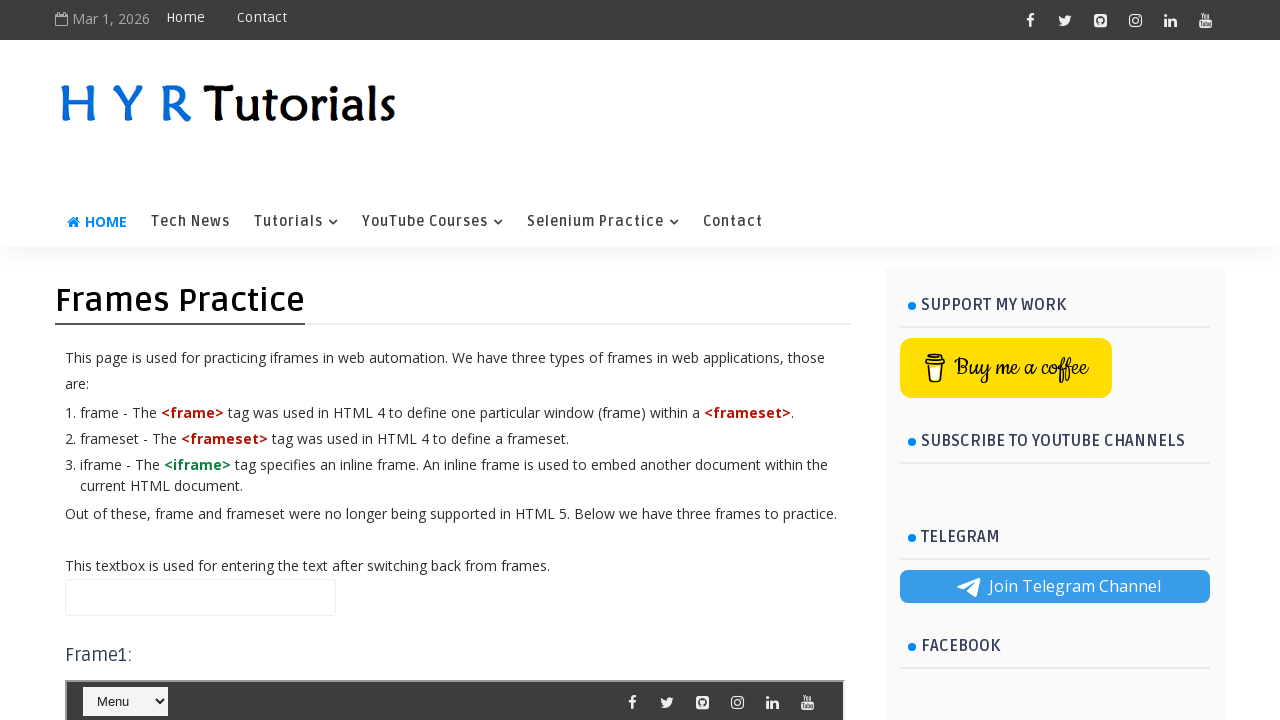

Located outer frame (frm3)
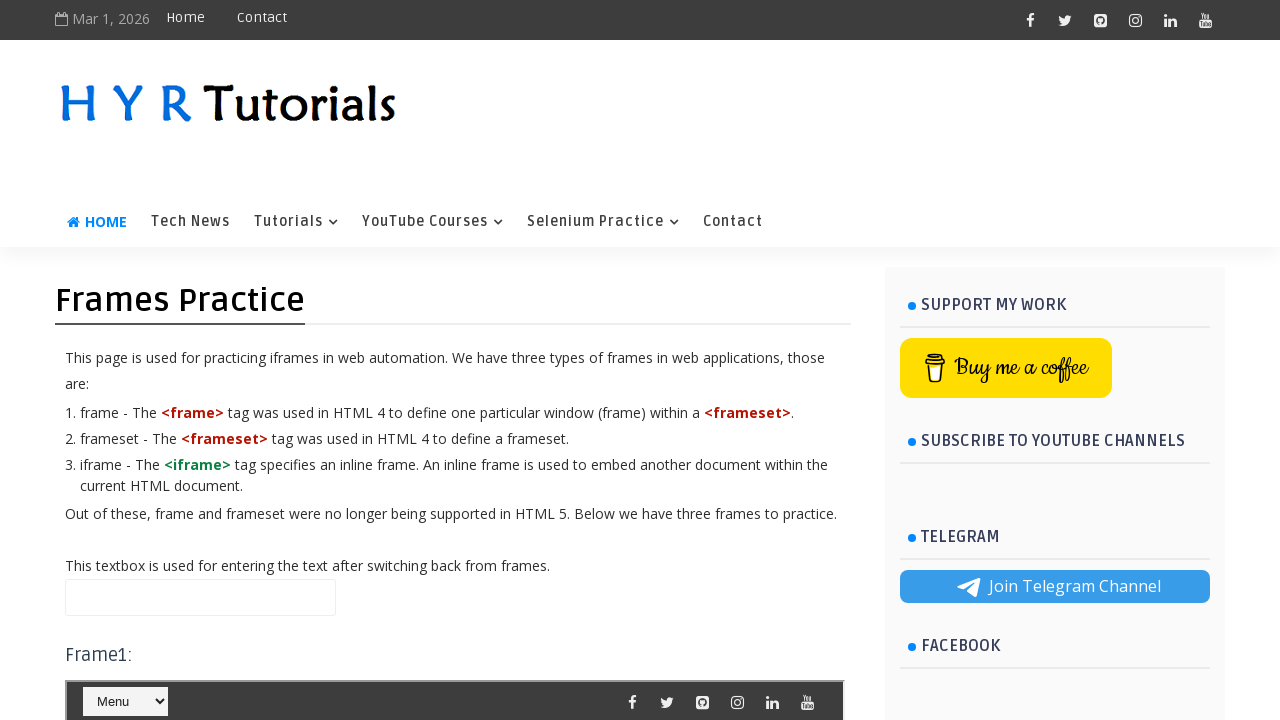

Located nested inner frame (frm1) within frm3
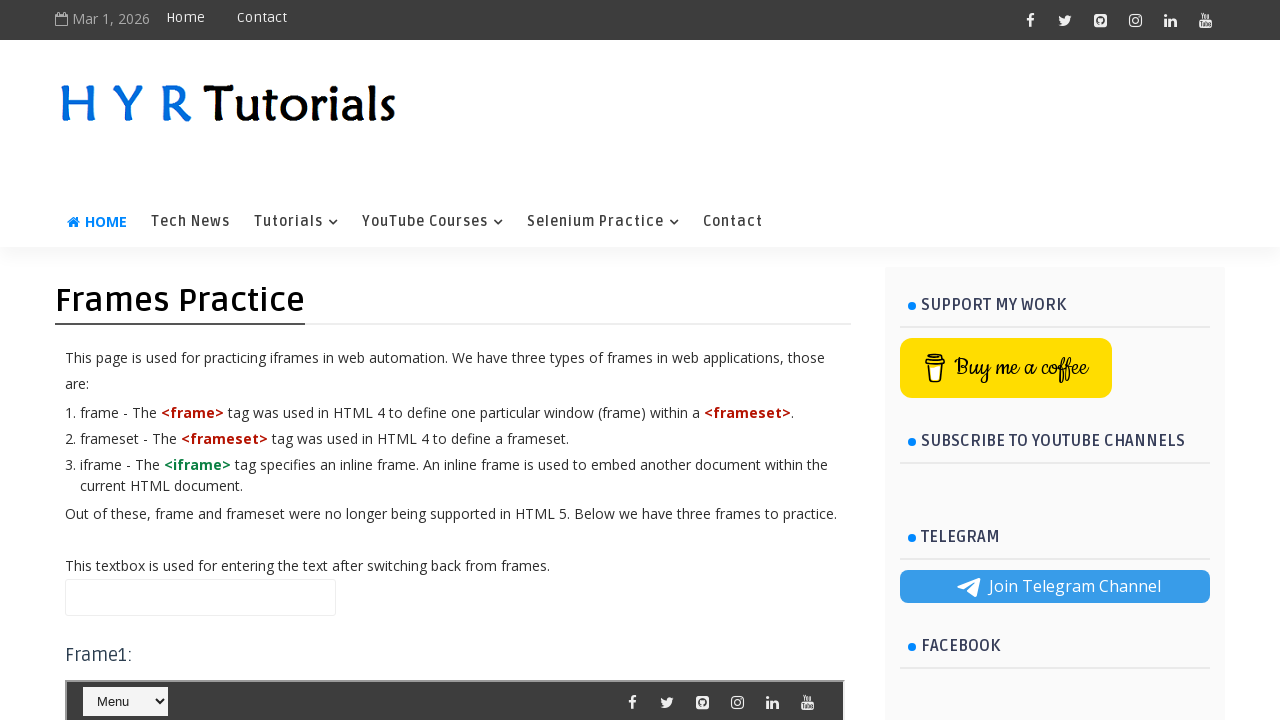

Selected 'Java' from course dropdown in nested frame (frm1) on #frm3 >> internal:control=enter-frame >> #frm1 >> internal:control=enter-frame >
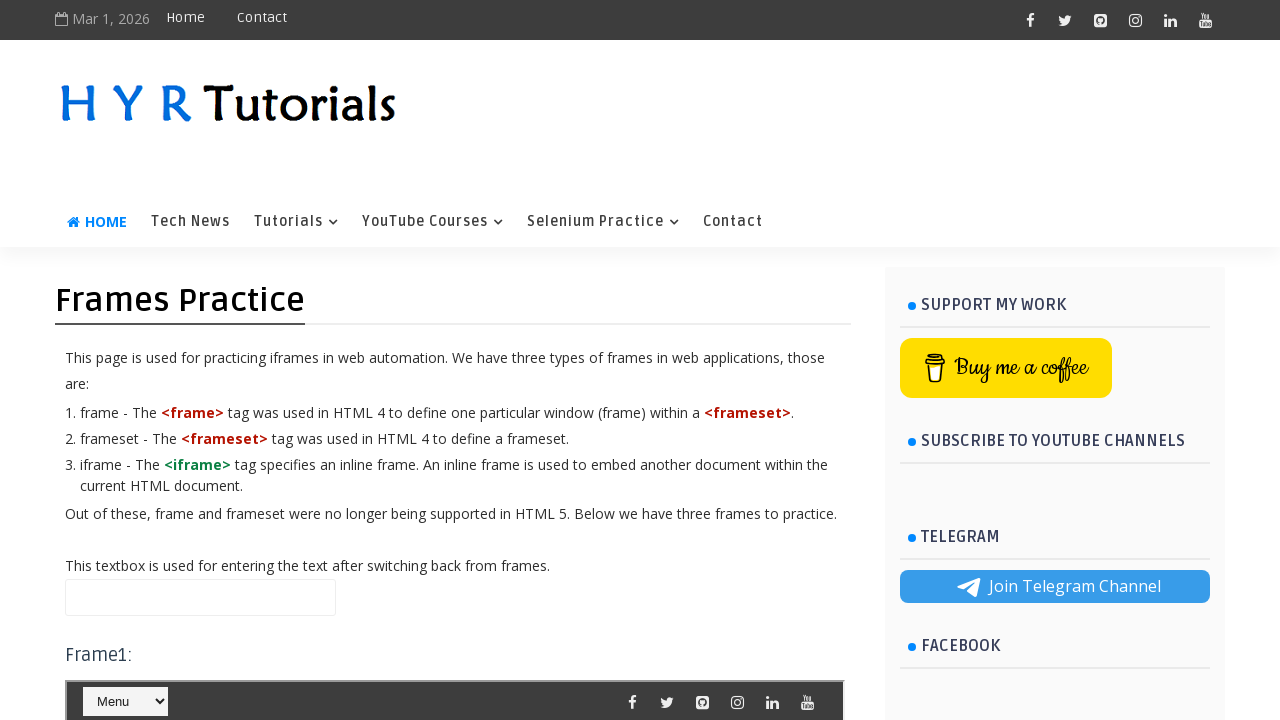

Filled name field with 'kumar' in outer frame (frm3) on #frm3 >> internal:control=enter-frame >> #name
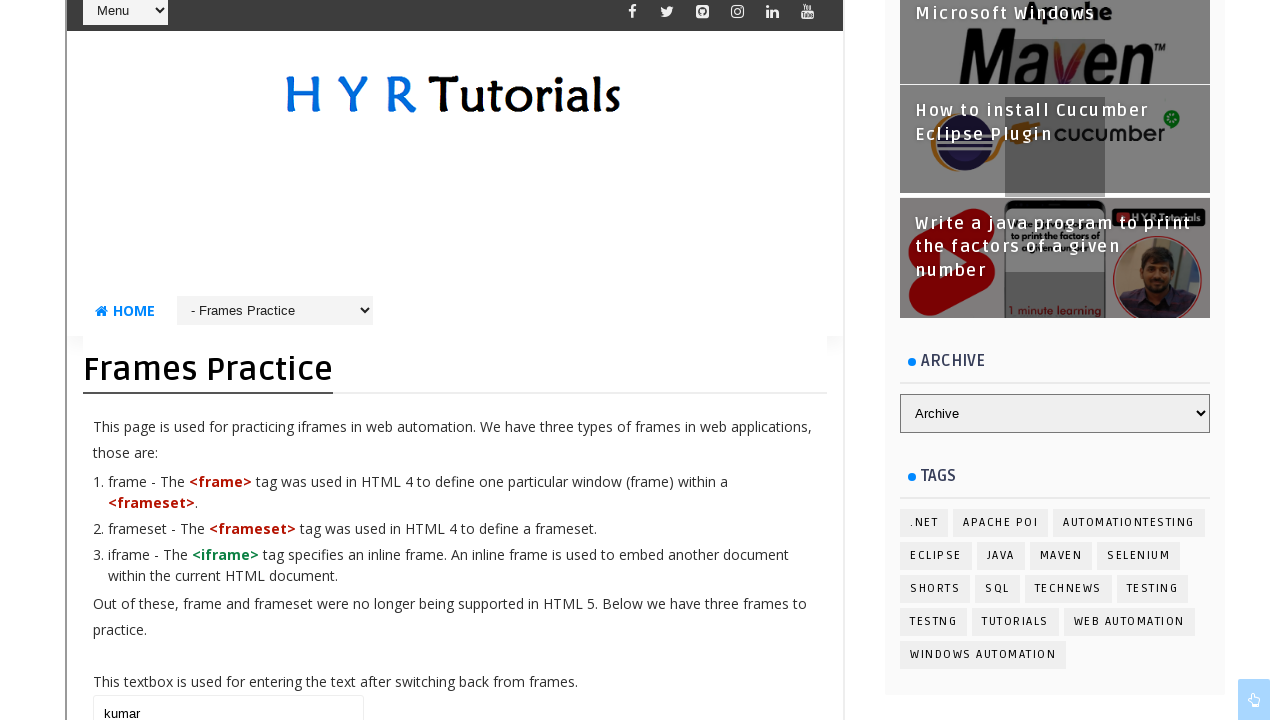

Filled name field with 'sairam' in main page default content on #name
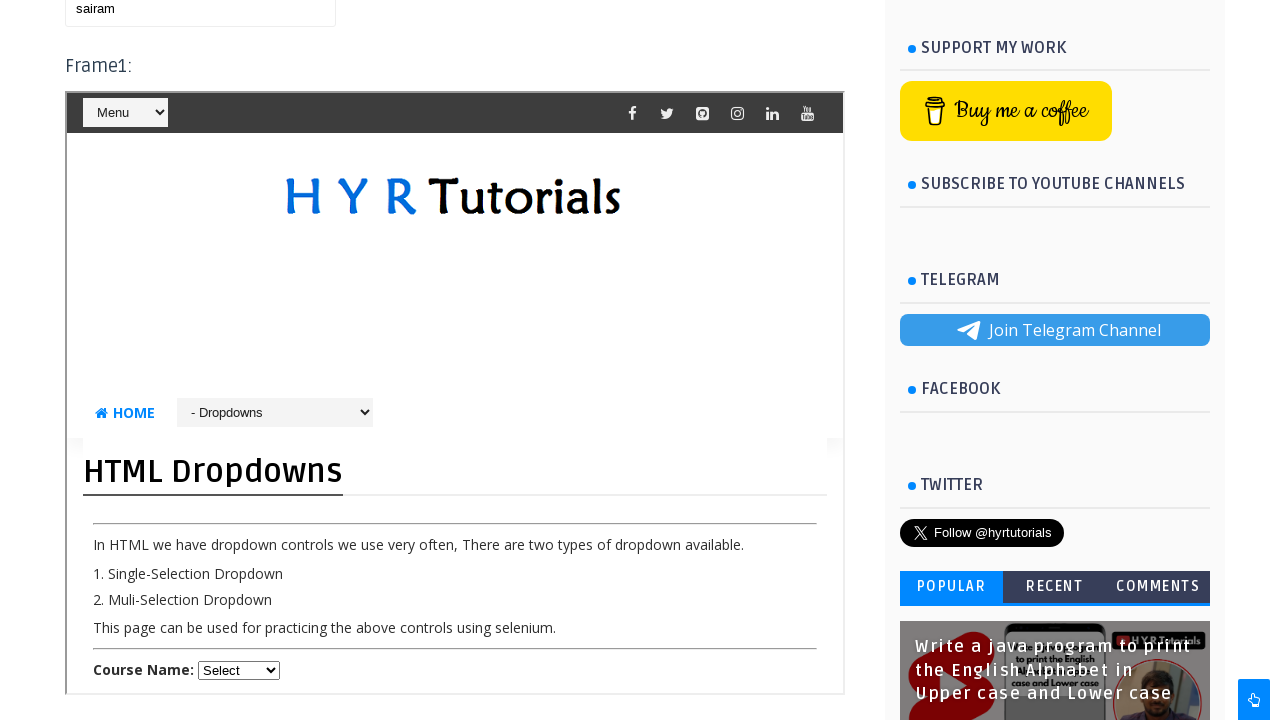

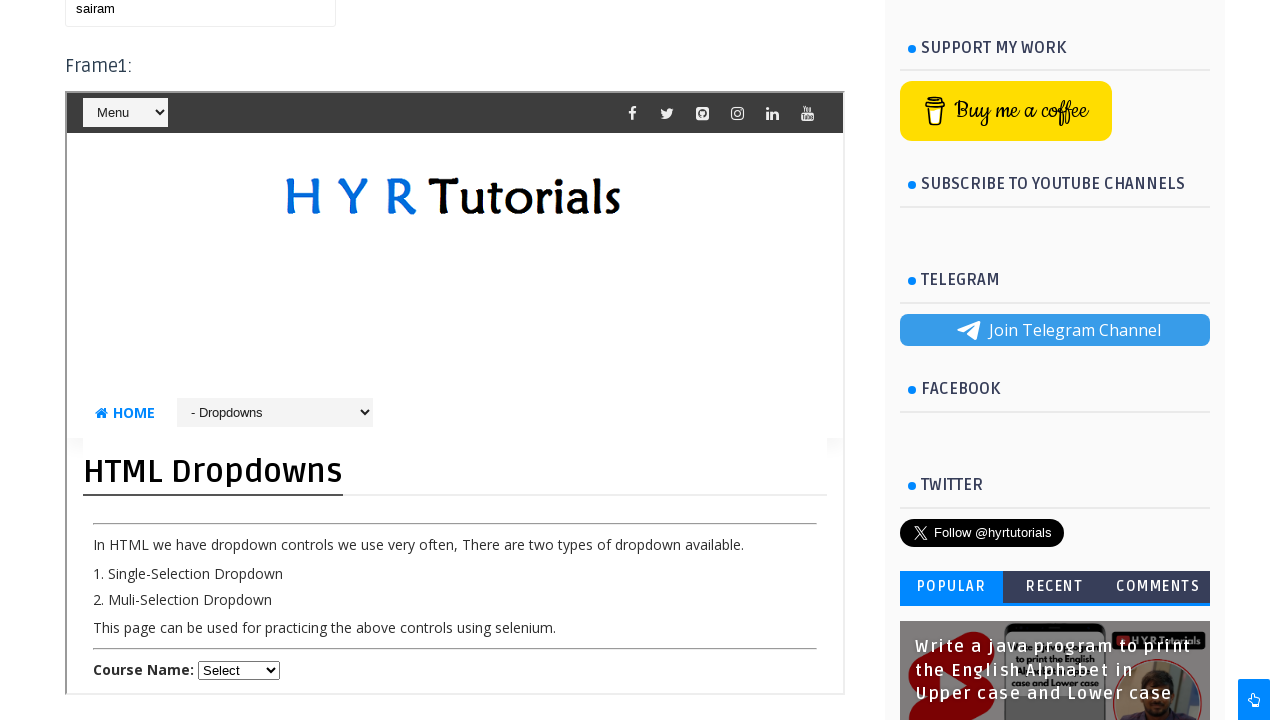